Validates the text and href attributes of all navigation menu items

Starting URL: https://www.automationexercise.com/

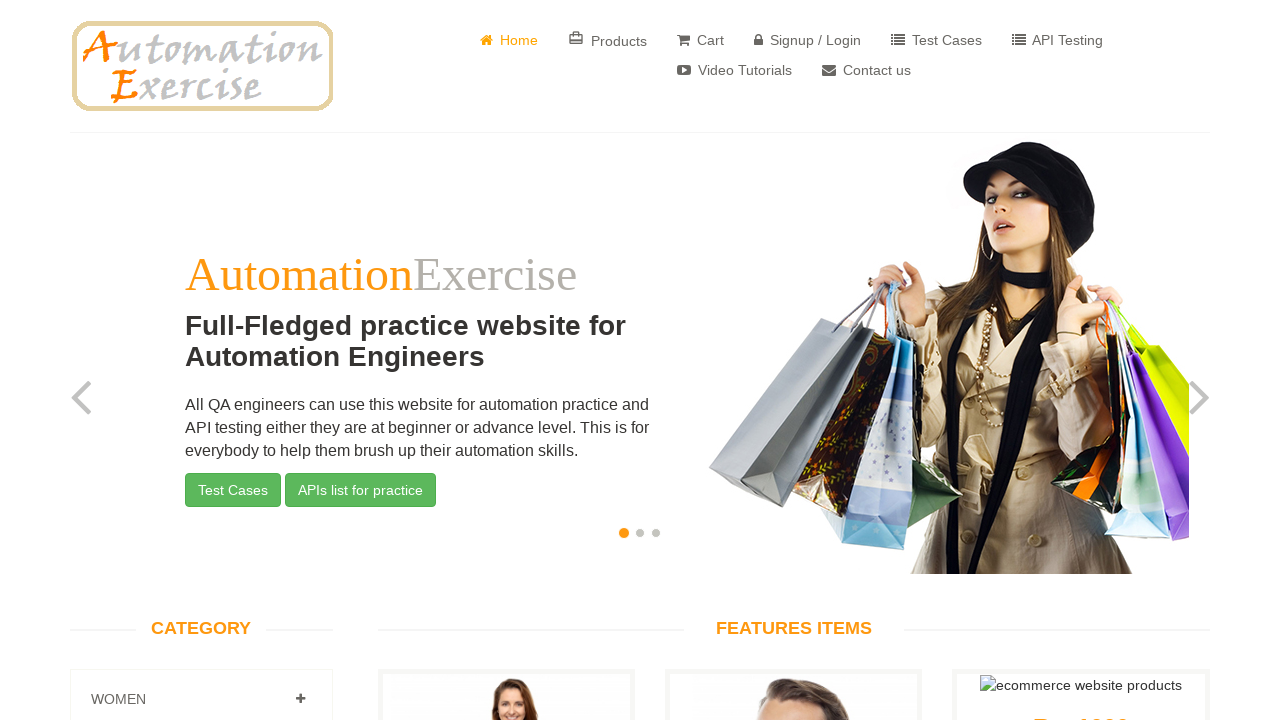

Navigated to https://www.automationexercise.com/
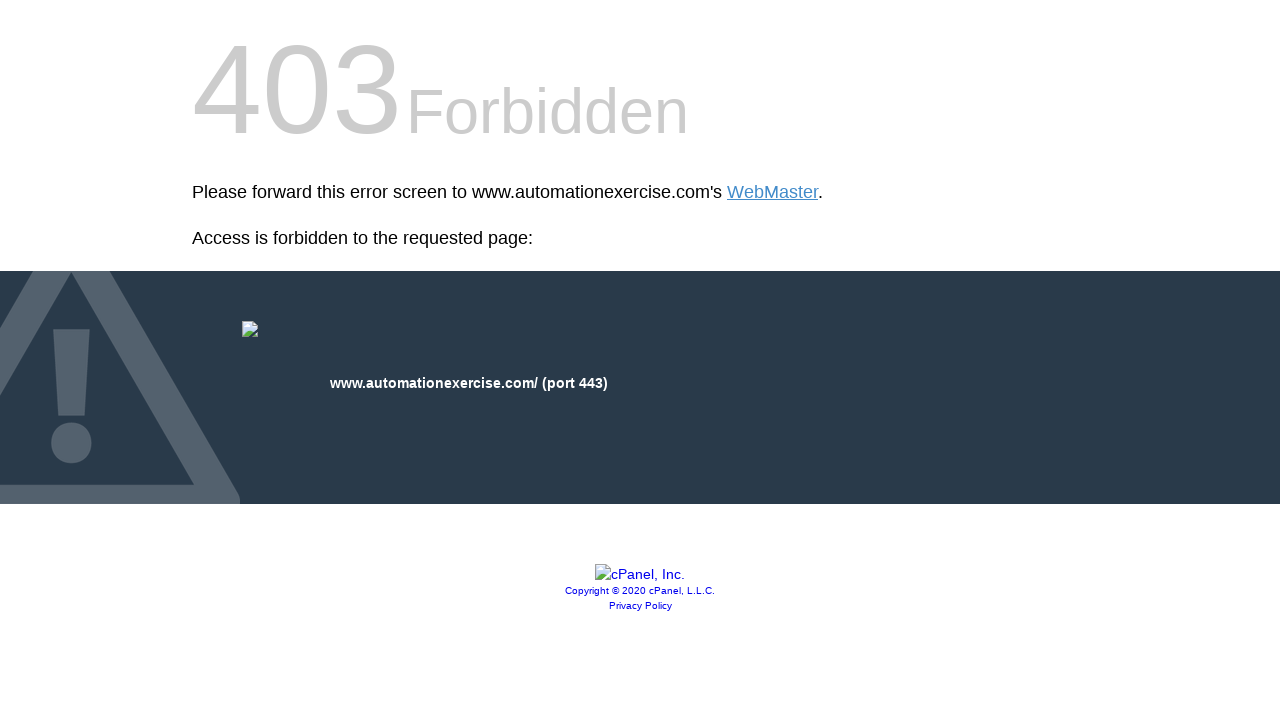

Located all navigation menu links
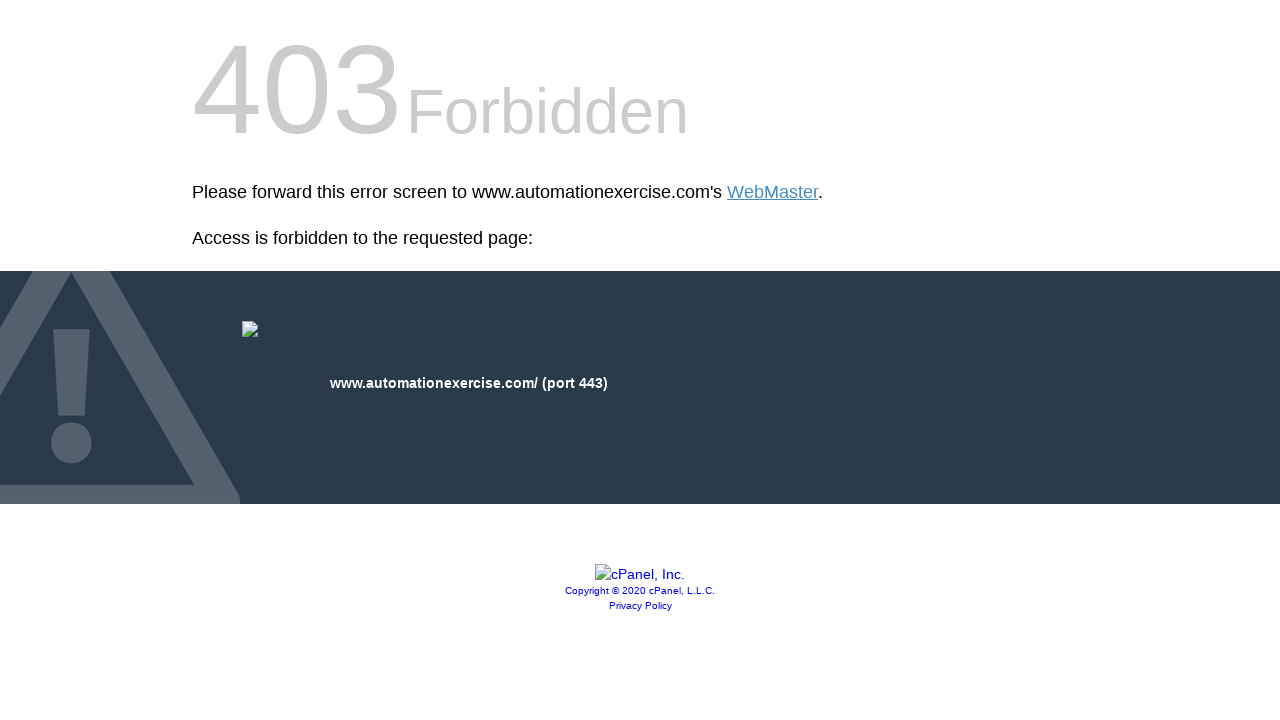

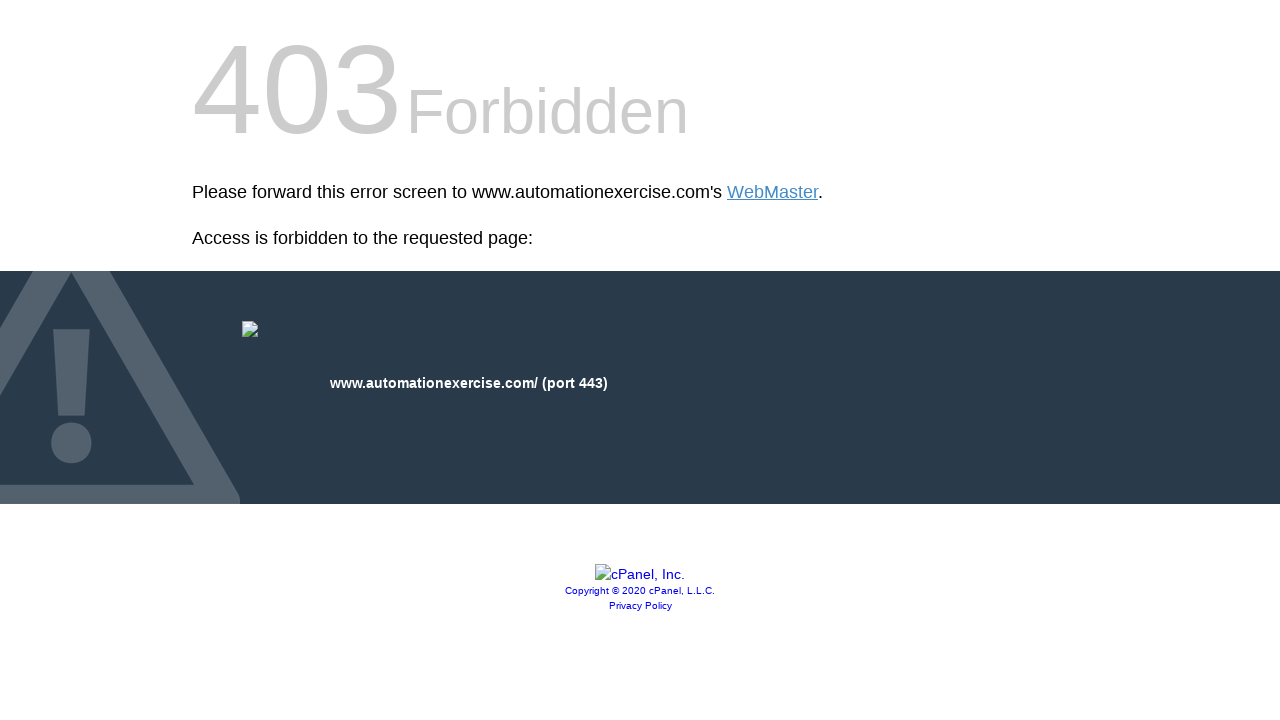